Tests AJAX content loading functionality by clicking a button to load dynamic content and verifying that the content appears with the correct styling.

Starting URL: https://testautomationpractice.blogspot.com/p/gui-elements-ajax-hidden.html

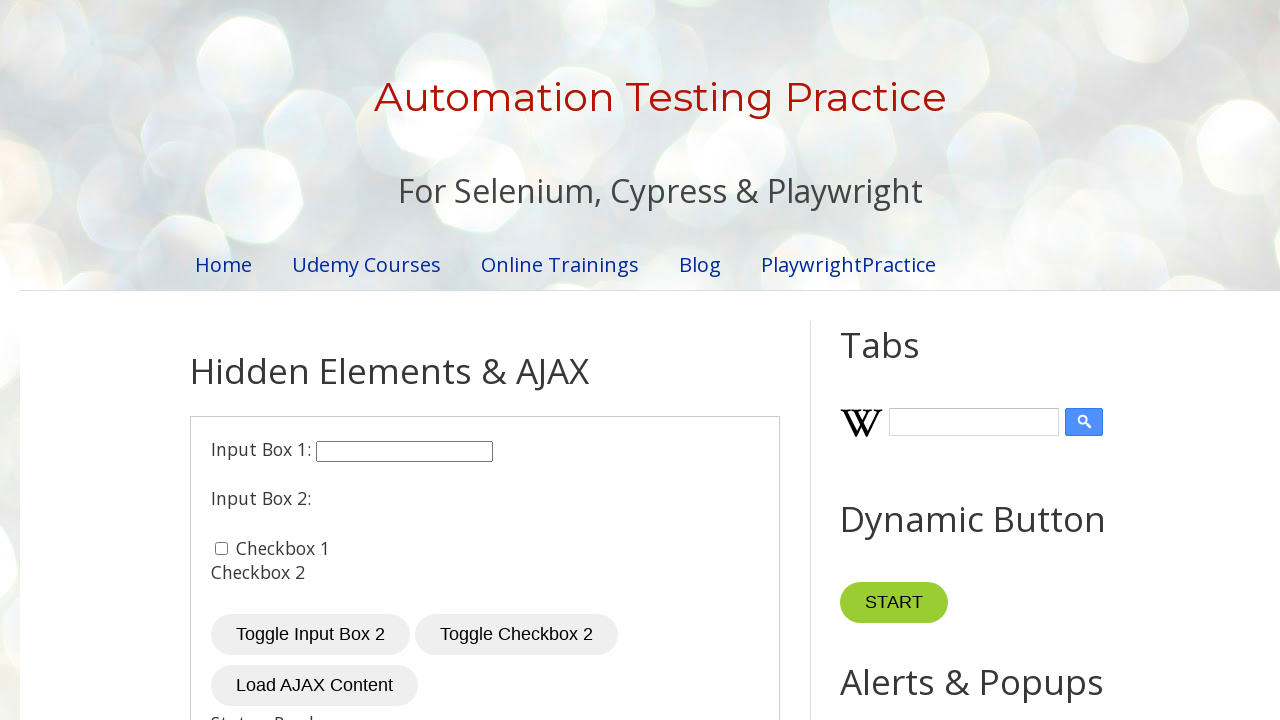

Clicked 'Load AJAX Content' button to trigger AJAX loading at (314, 686) on xpath=//button[text()='Load AJAX Content']
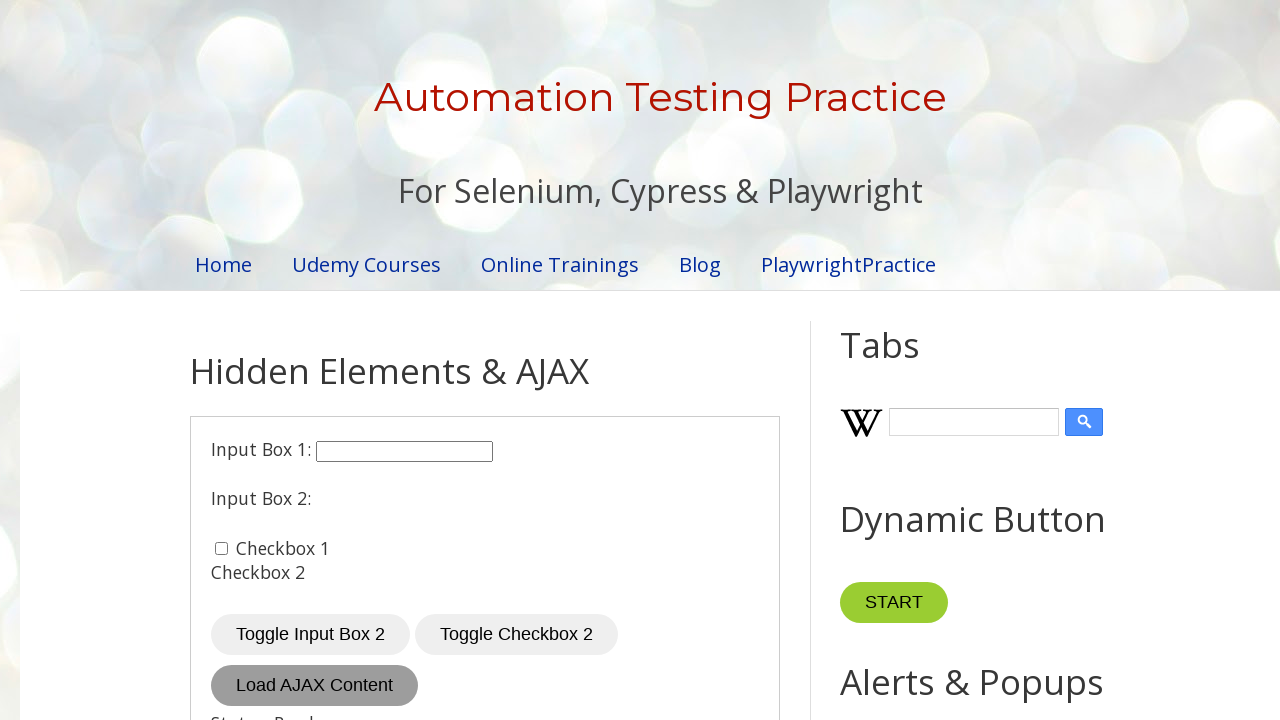

AJAX content element became visible
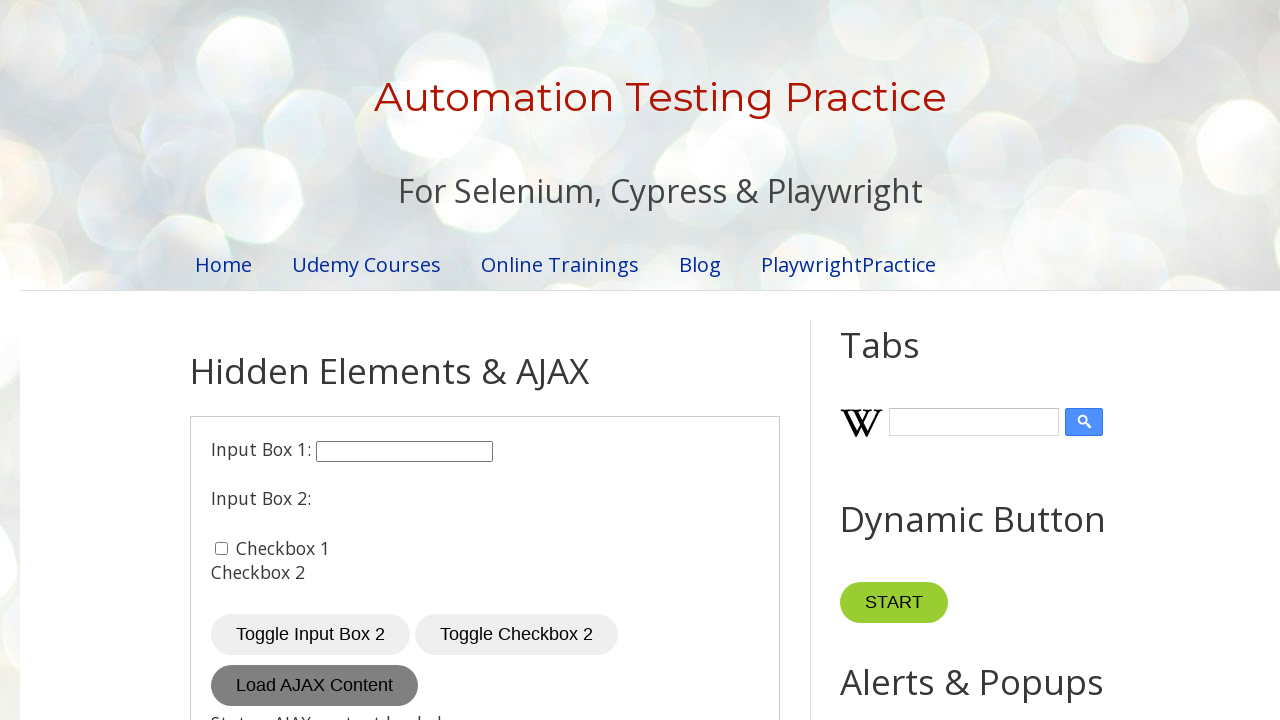

Retrieved and printed text content of loaded AJAX element
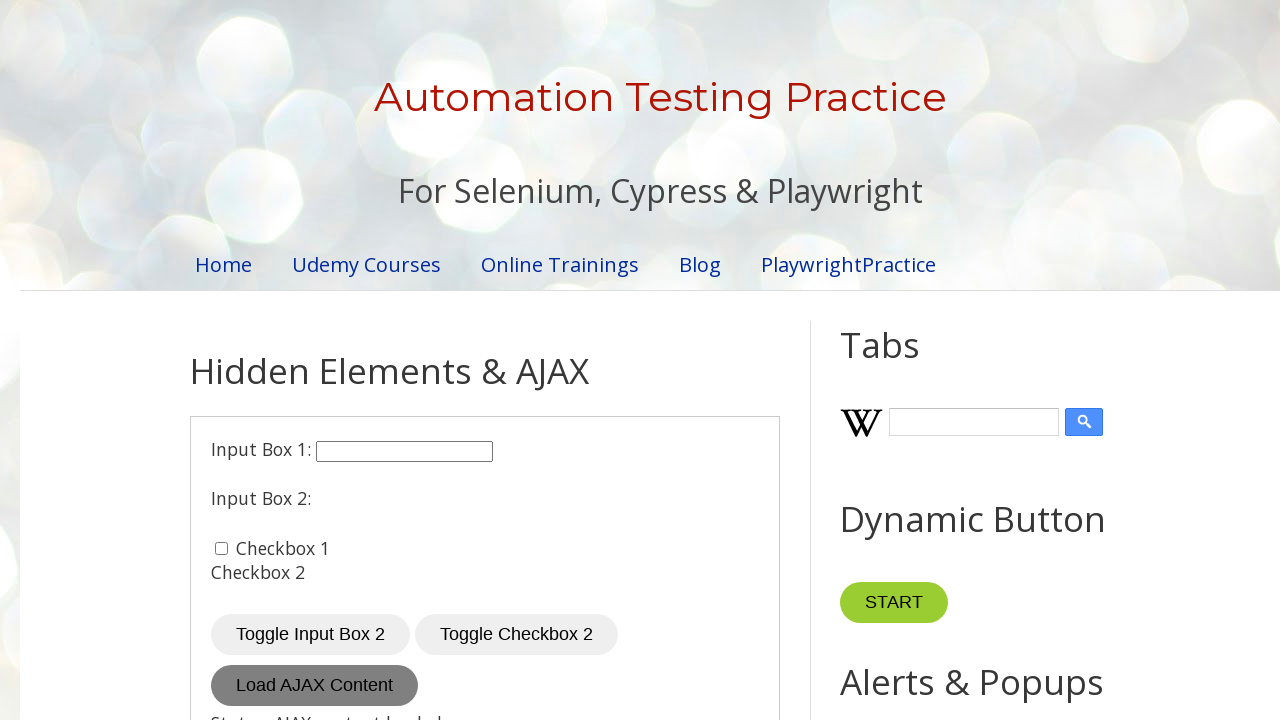

Retrieved computed font-size style from loaded element
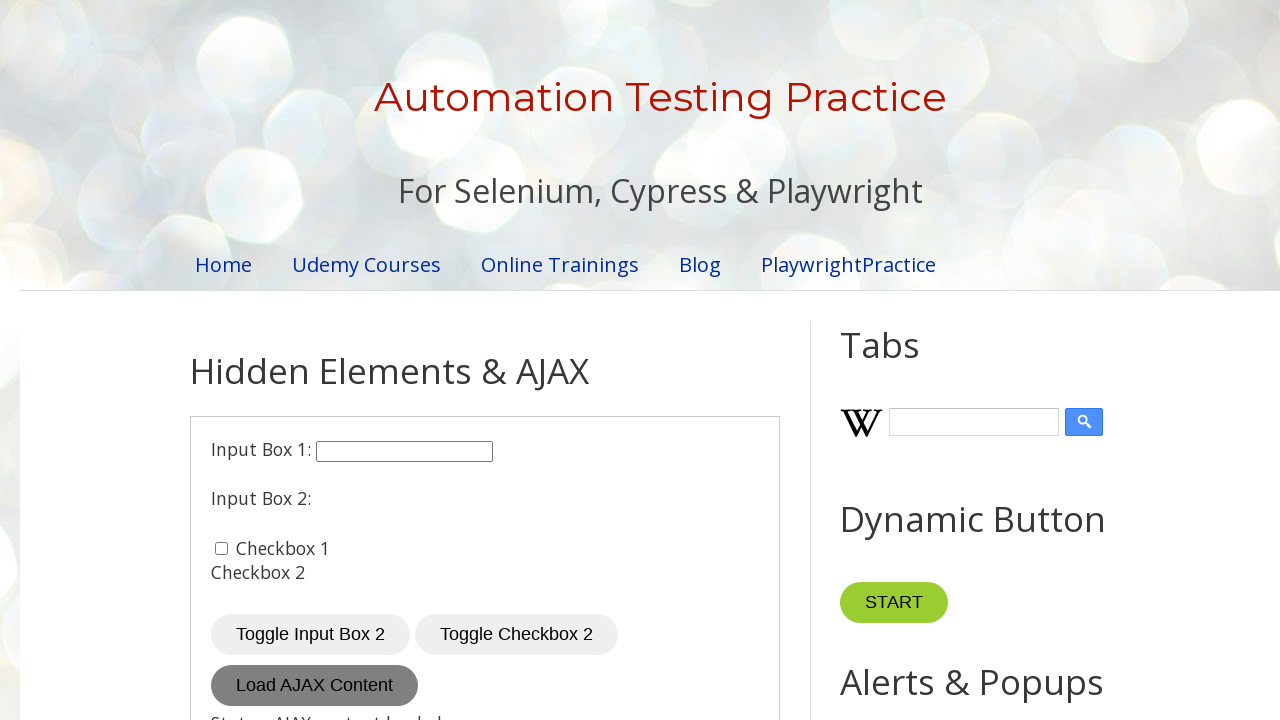

Printed font-size value: 22px
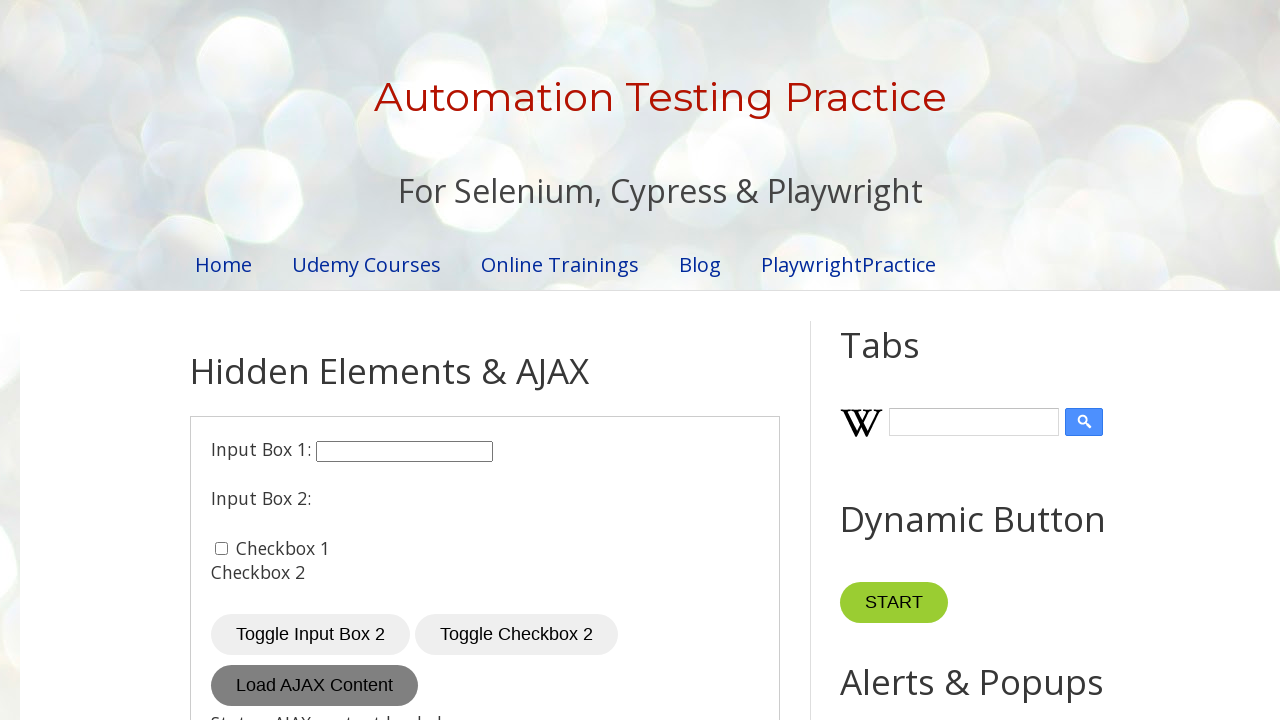

Verified that font-size style is correct (22px)
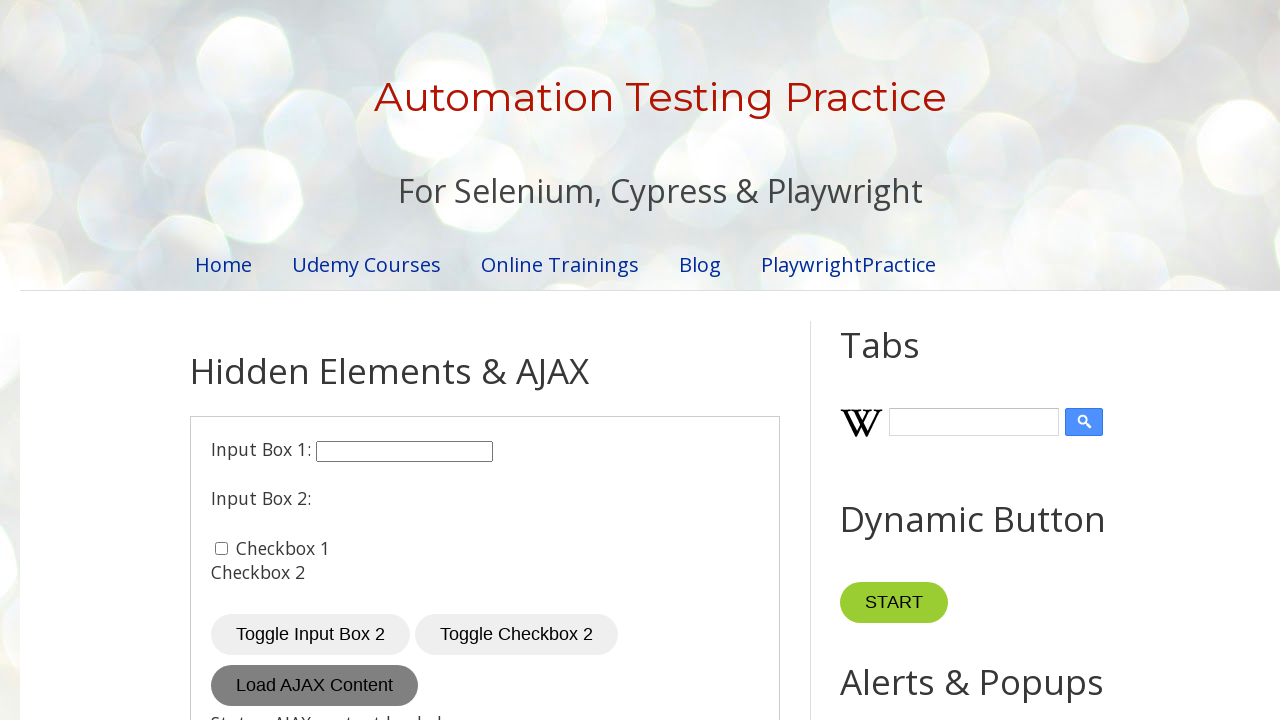

Retrieved name attribute from loaded element
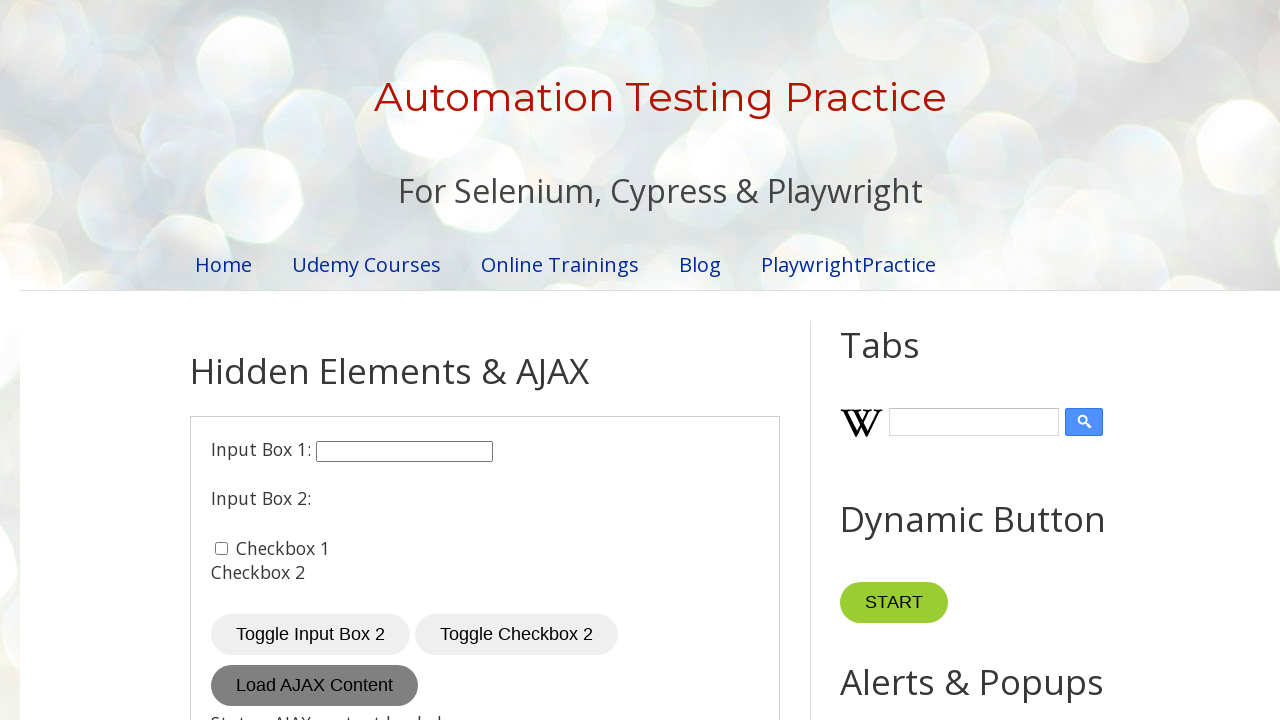

Printed name attribute value: None
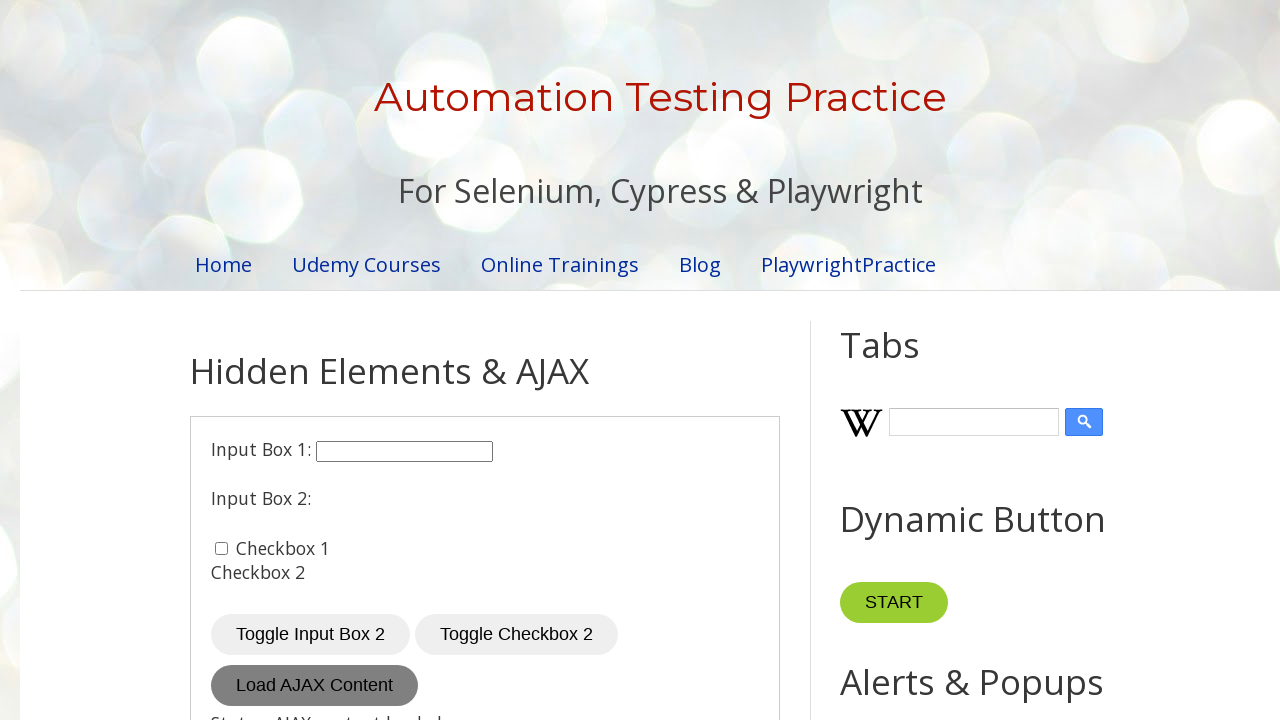

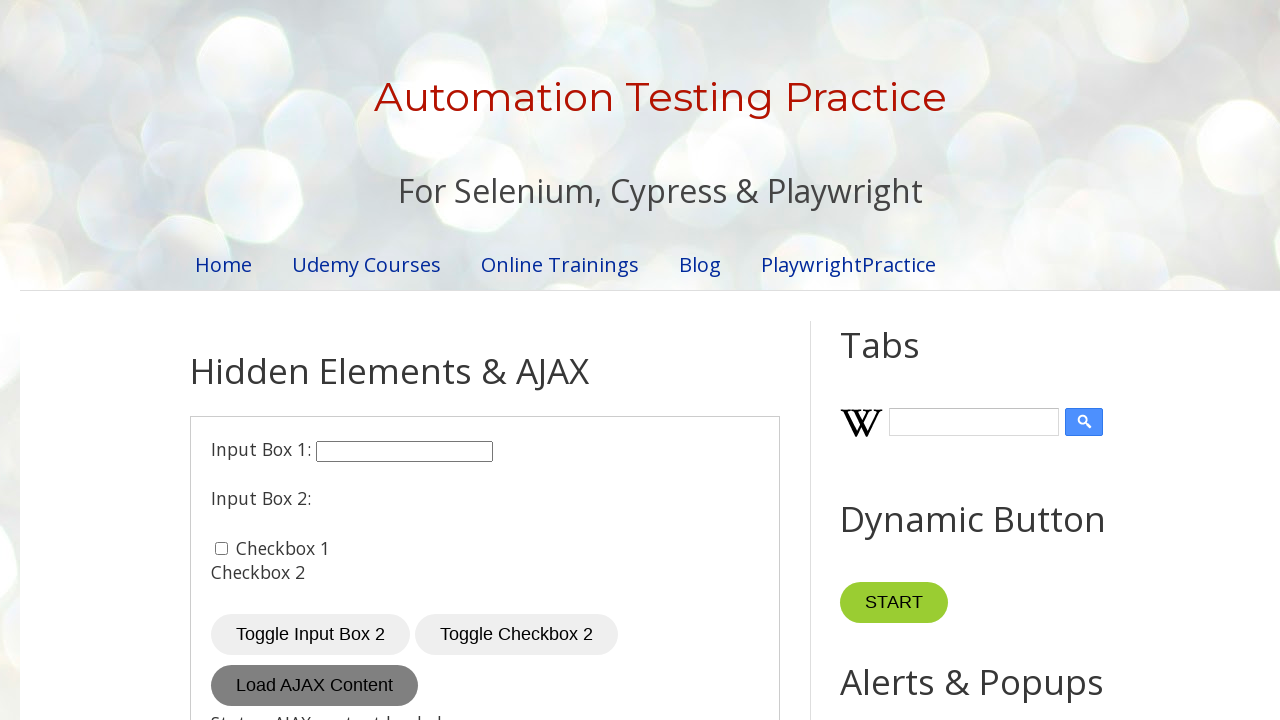